Tests dynamic control removal functionality by clicking the Remove button and verifying that the element disappears and a message is displayed

Starting URL: https://the-internet.herokuapp.com/dynamic_controls

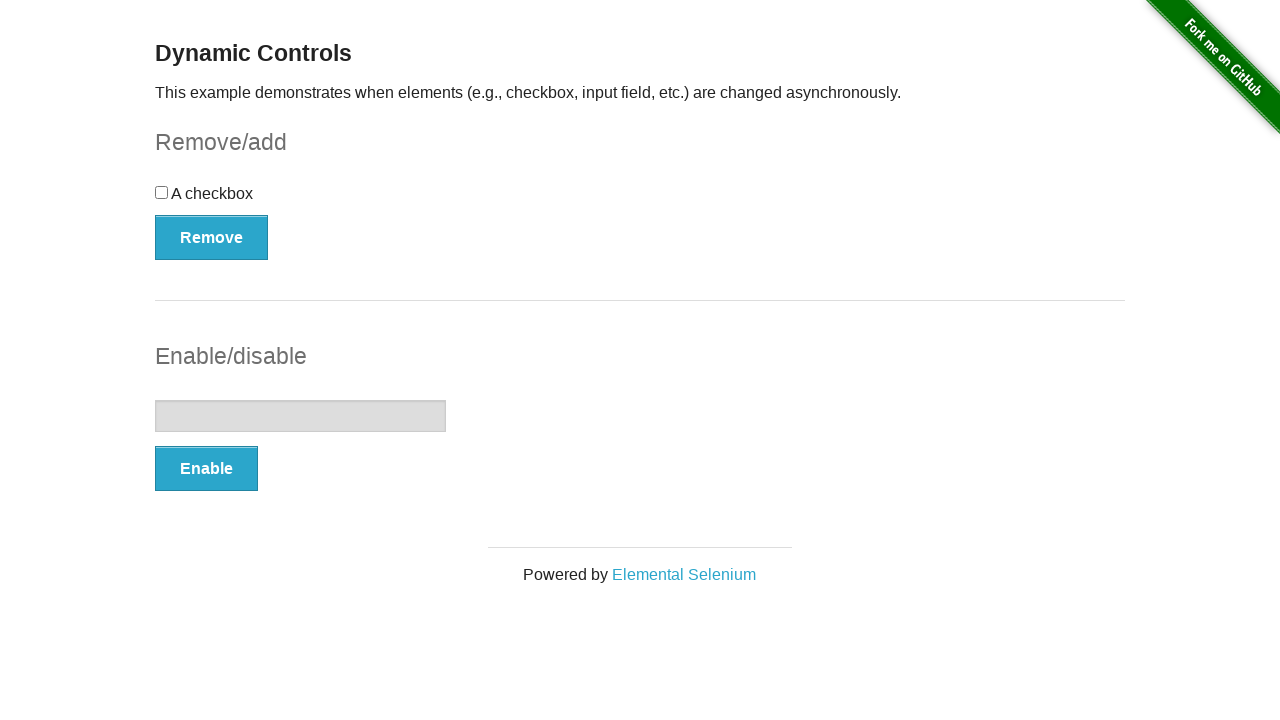

Clicked the Remove button at (212, 237) on button:has-text('Remove')
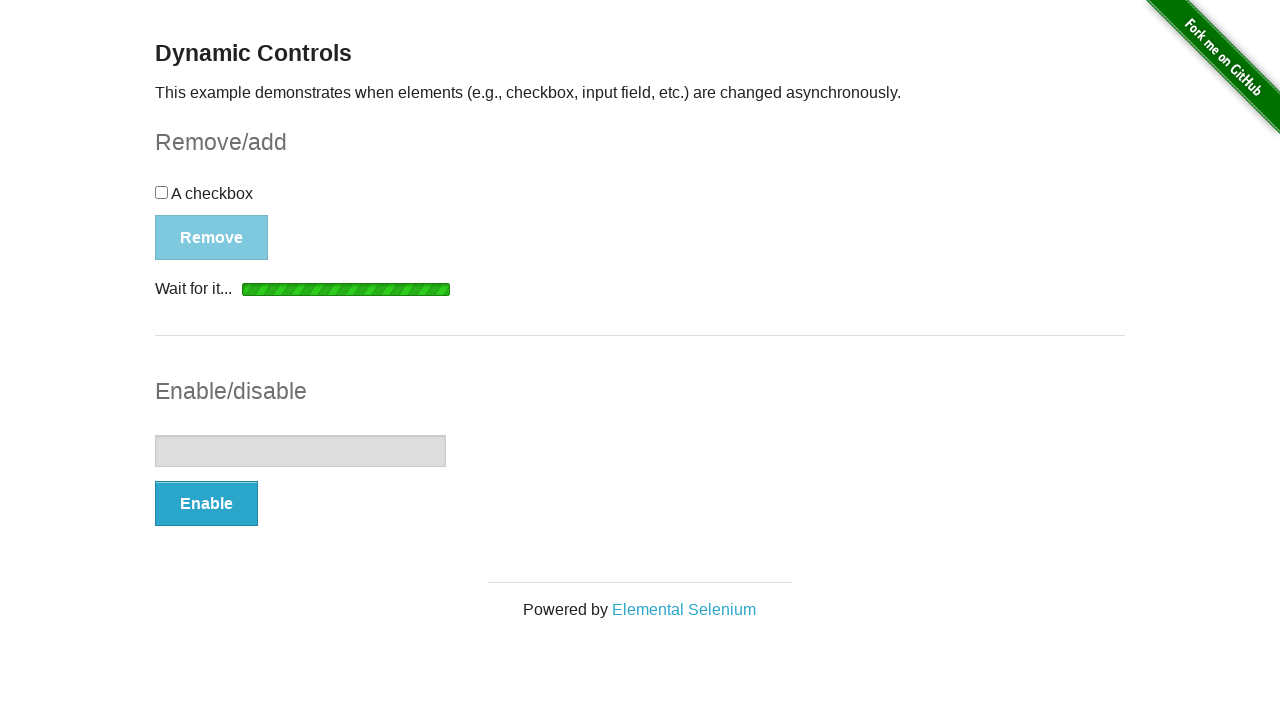

Verified that the Remove button disappeared
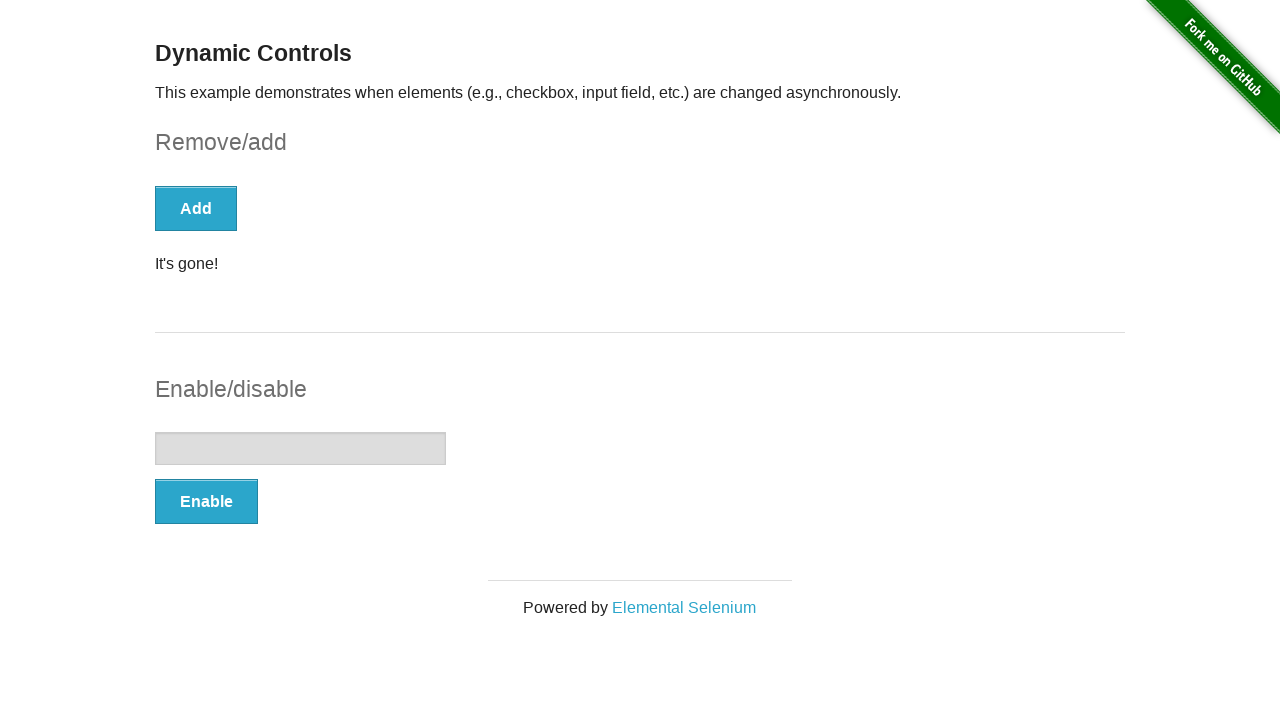

Verified that the success message appeared
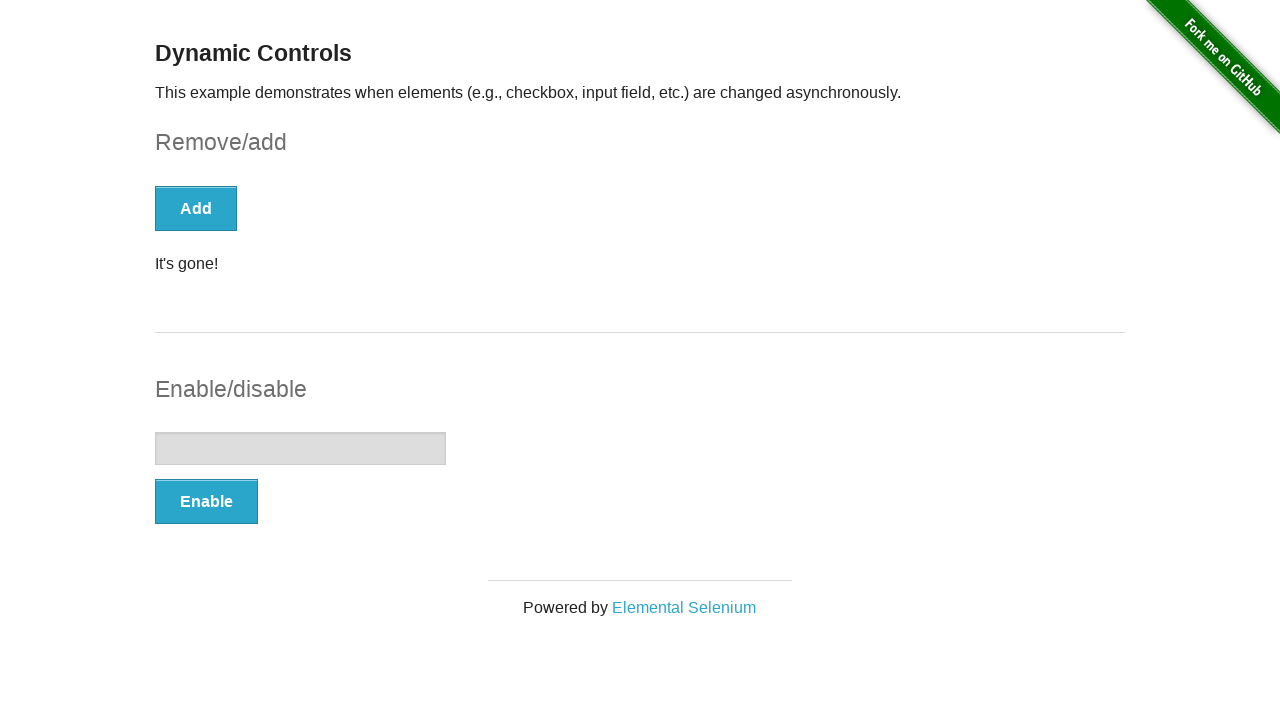

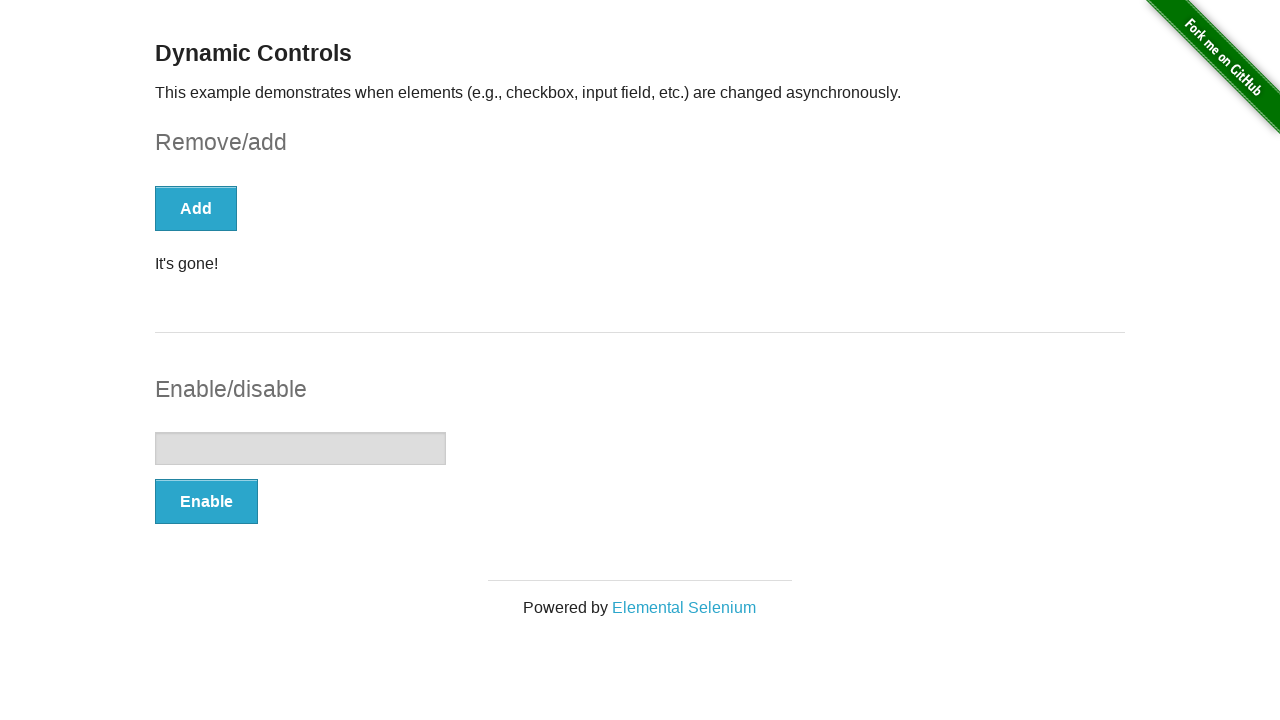